Tests a data types form by filling all fields except zip code, submitting the form, and verifying that the zip code field is highlighted red (error) while all other fields are highlighted green (success)

Starting URL: https://bonigarcia.dev/selenium-webdriver-java/data-types.html

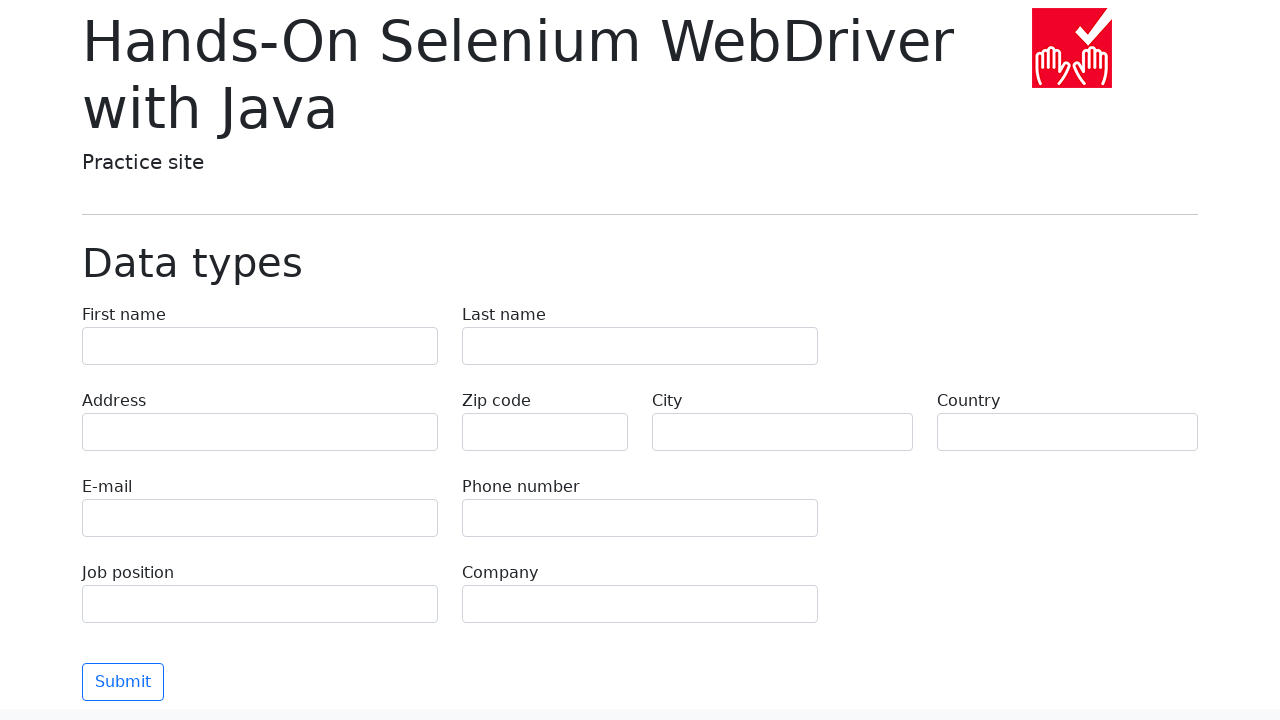

Filled first name field with 'Иван' on input[name='first-name']
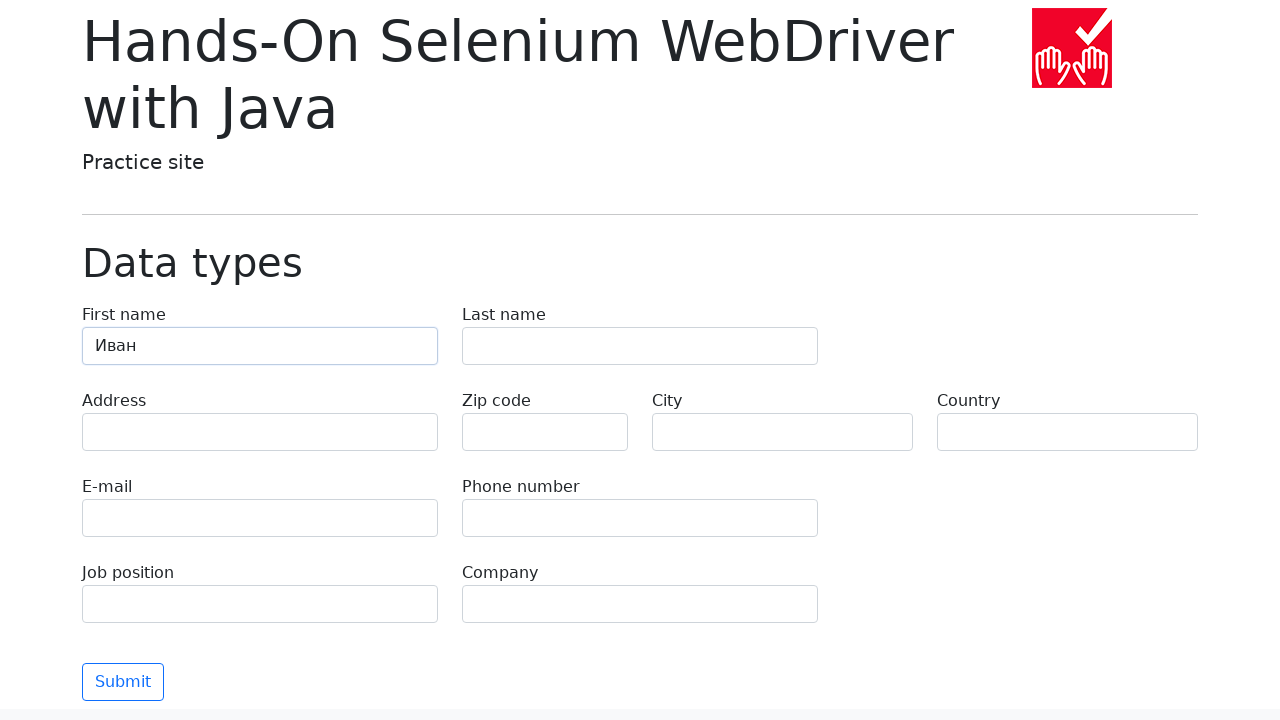

Filled last name field with 'Петров' on input[name='last-name']
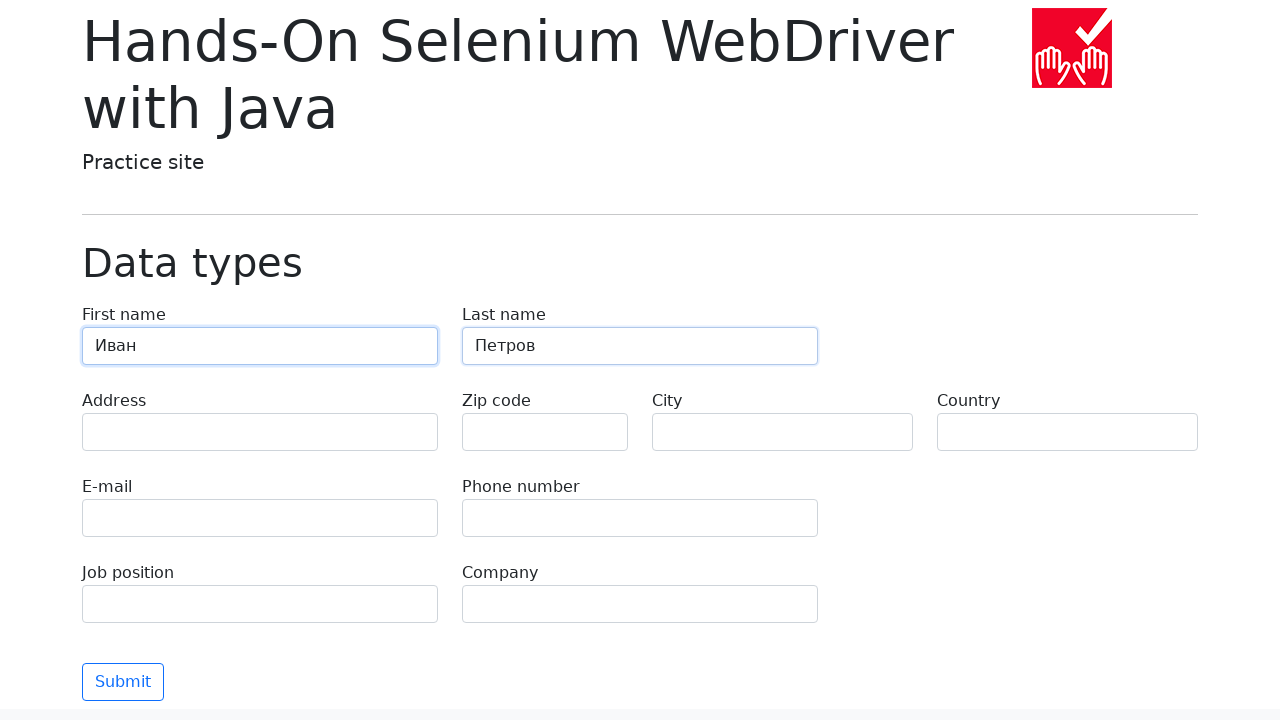

Filled address field with 'Ленина, 55-3' on input[name='address']
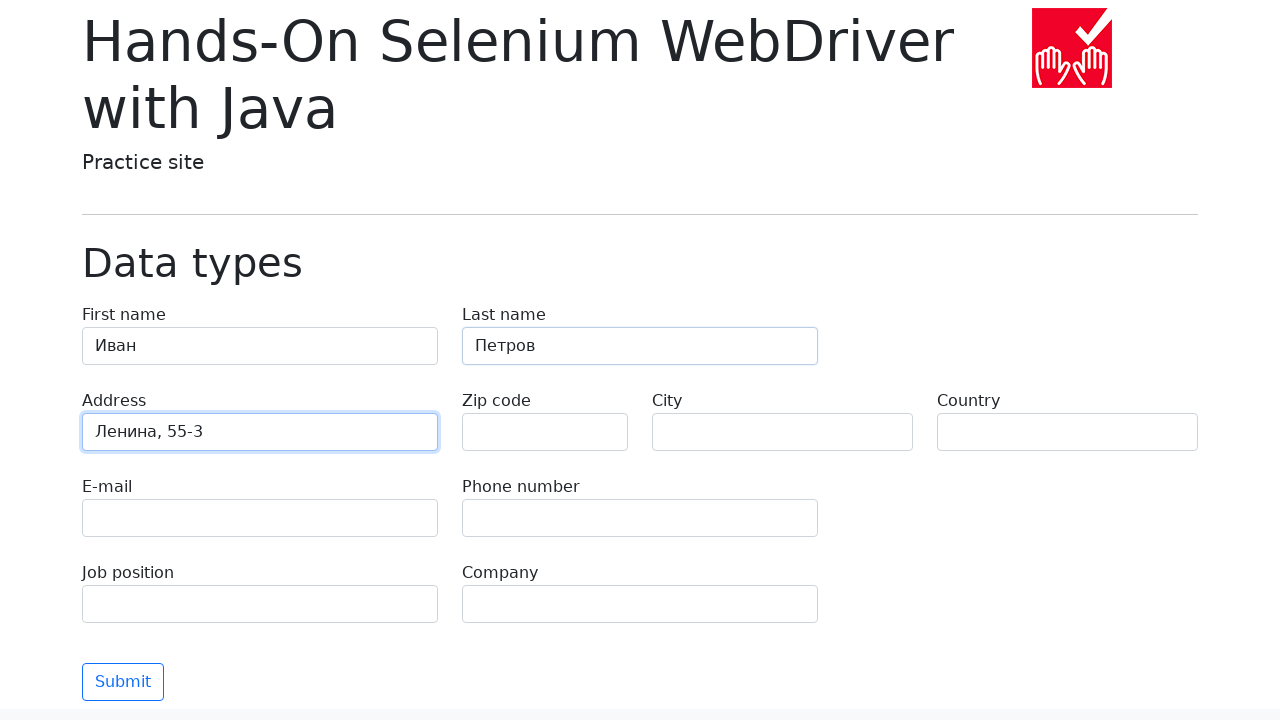

Left zip code field empty (intentional error) on input[name='zip-code']
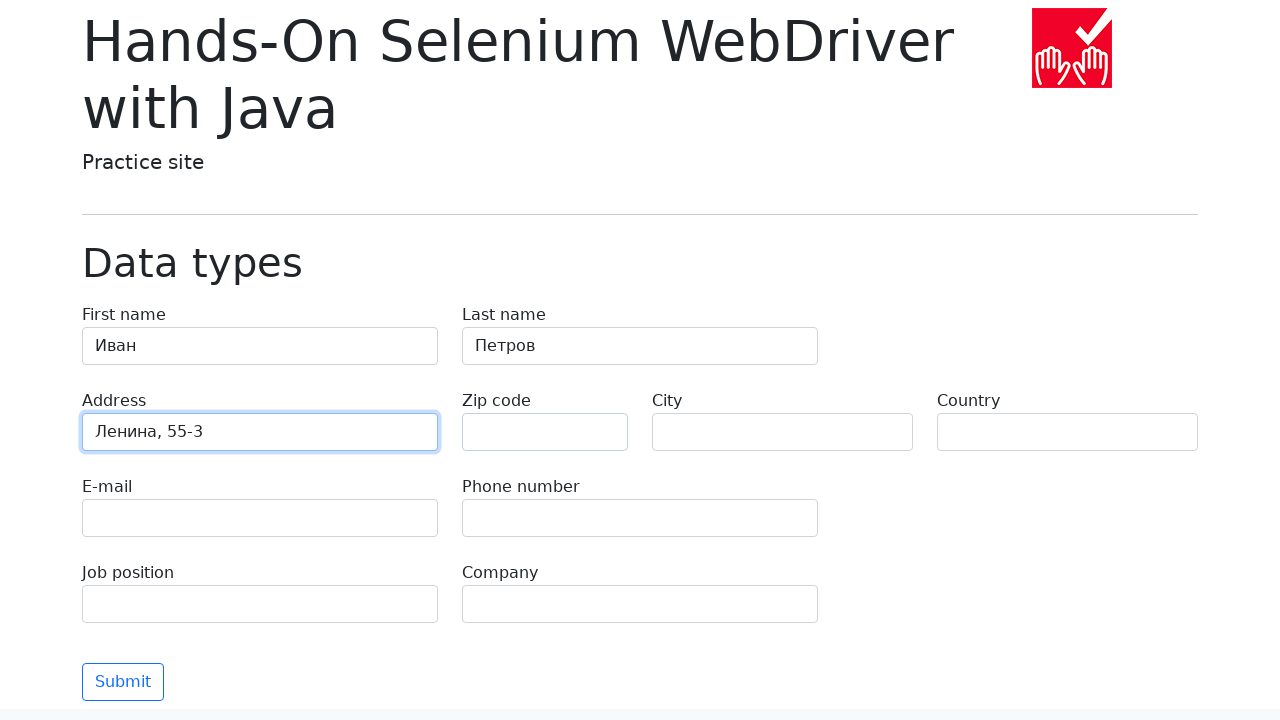

Filled city field with 'Москва' on input[name='city']
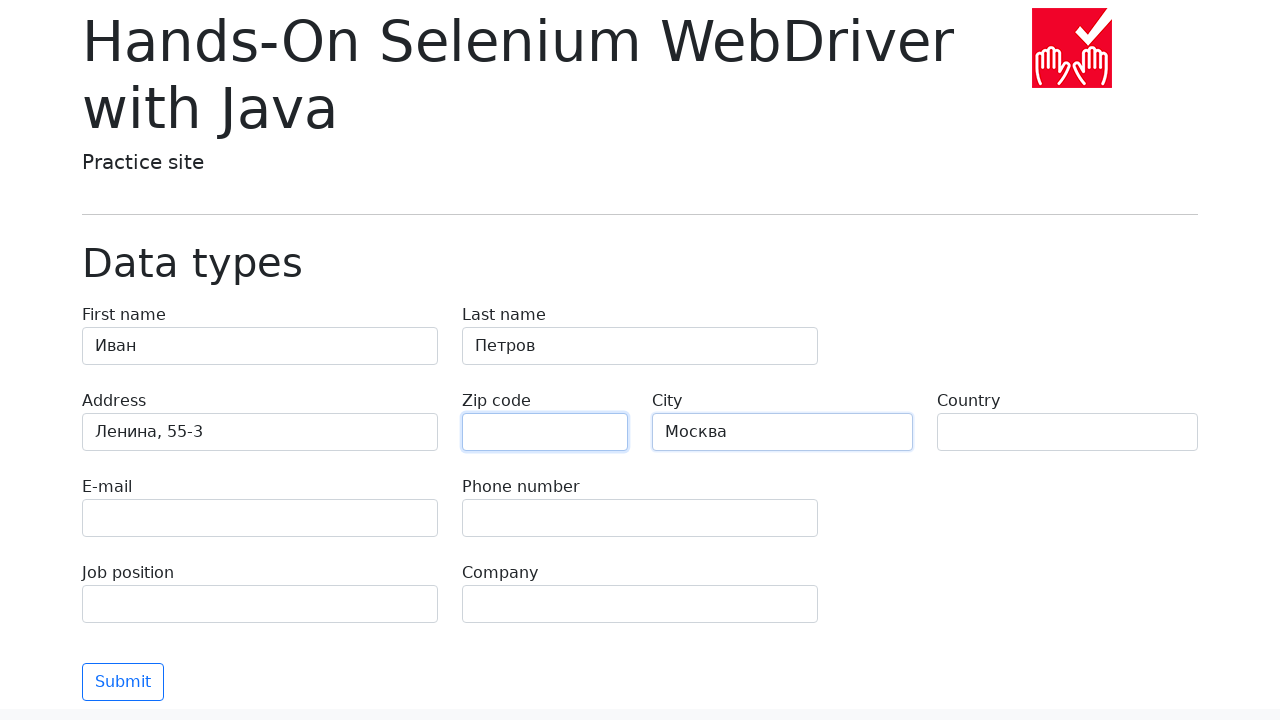

Filled country field with 'Россия' on input[name='country']
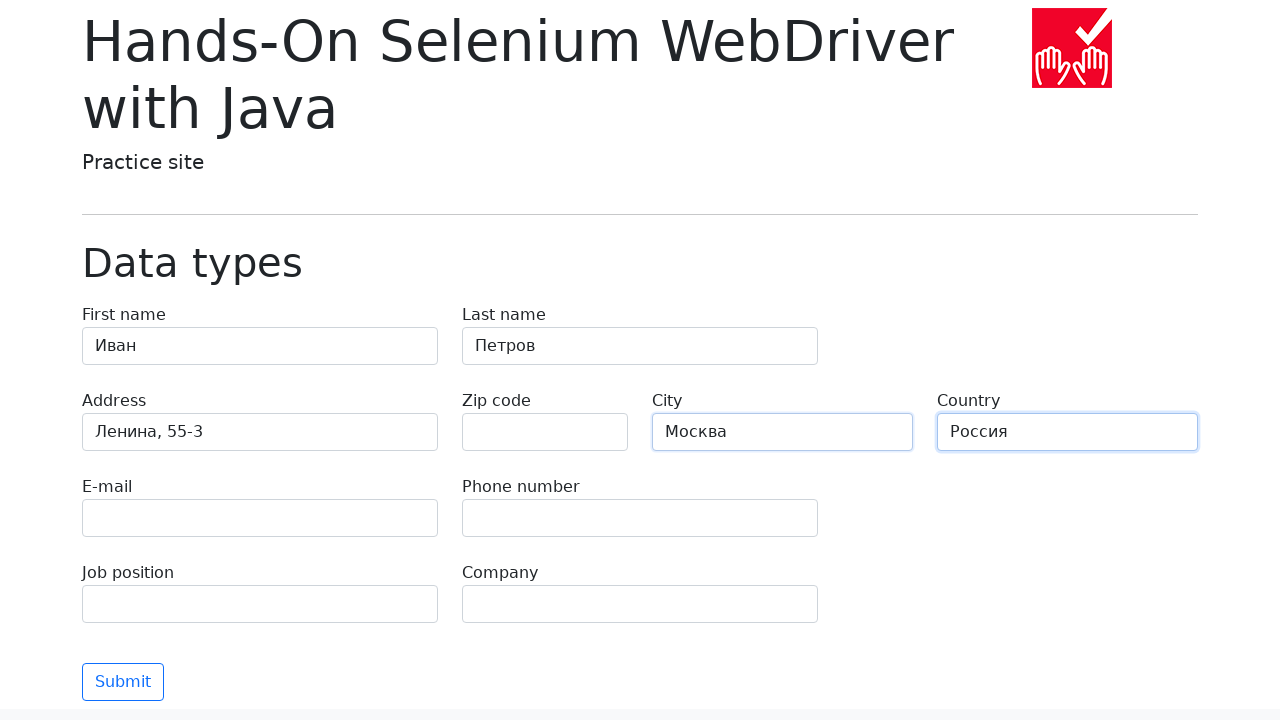

Filled email field with 'test@skypro.com' on input[name='e-mail']
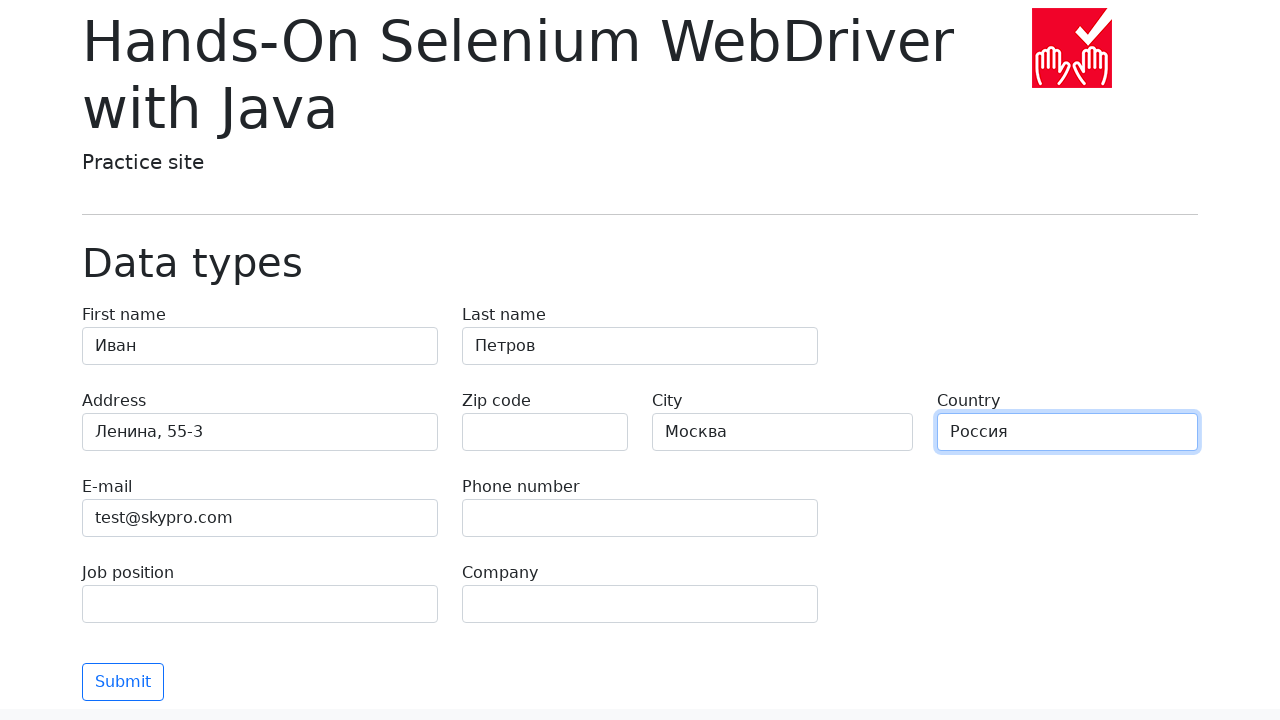

Filled phone field with '+7985899998787' on input[name='phone']
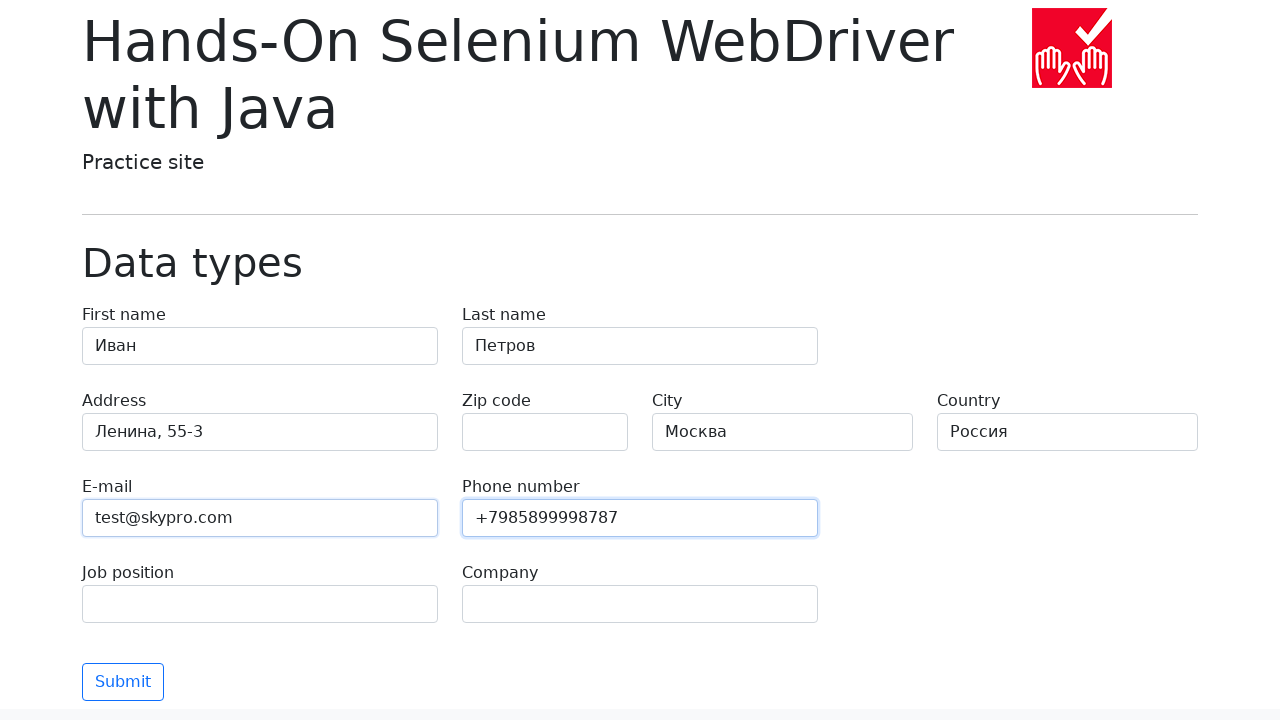

Filled job position field with 'QA' on input[name='job-position']
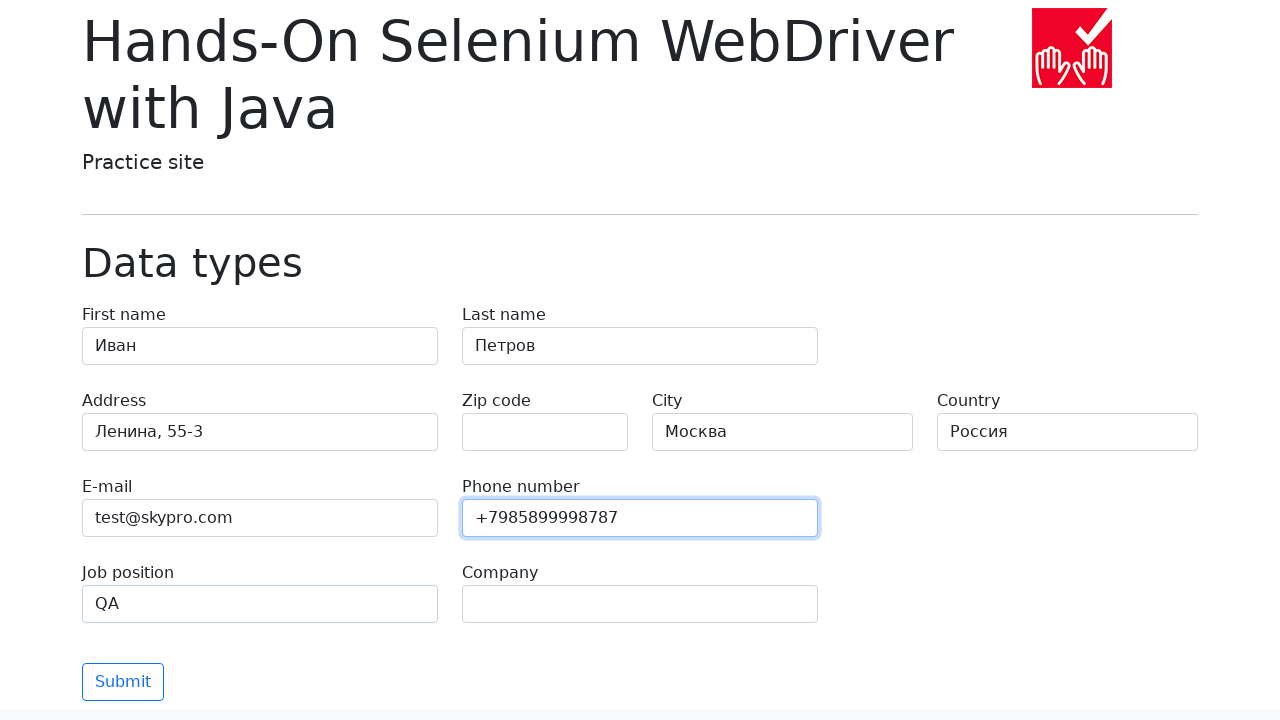

Filled company field with 'SkyPro' on input[name='company']
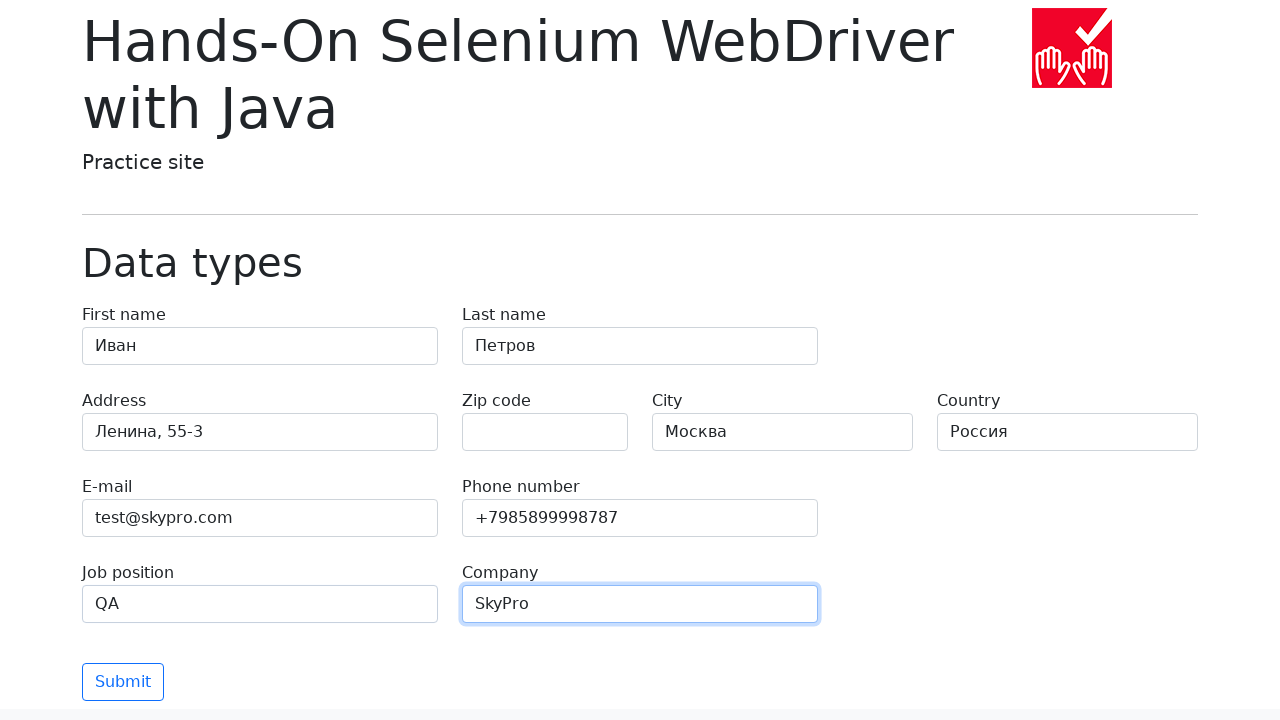

Clicked submit button to validate form at (123, 682) on button.btn.btn-outline-primary.mt-3
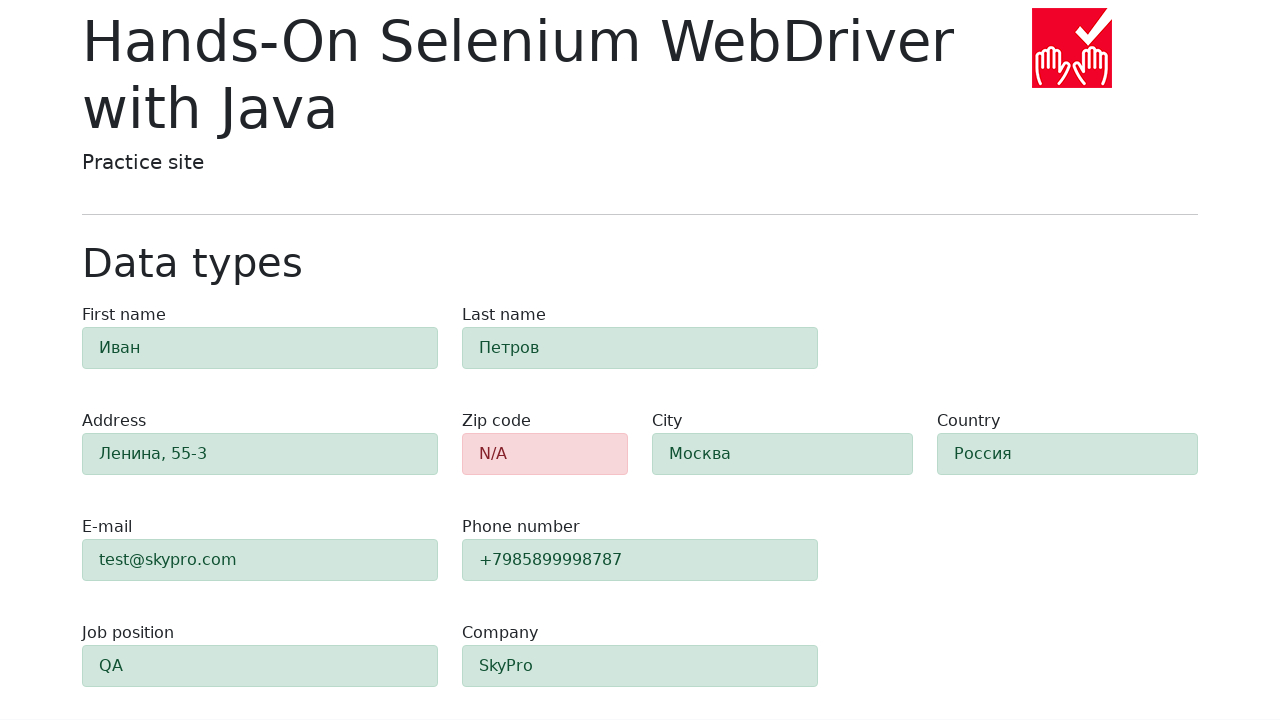

Validation alerts appeared on form
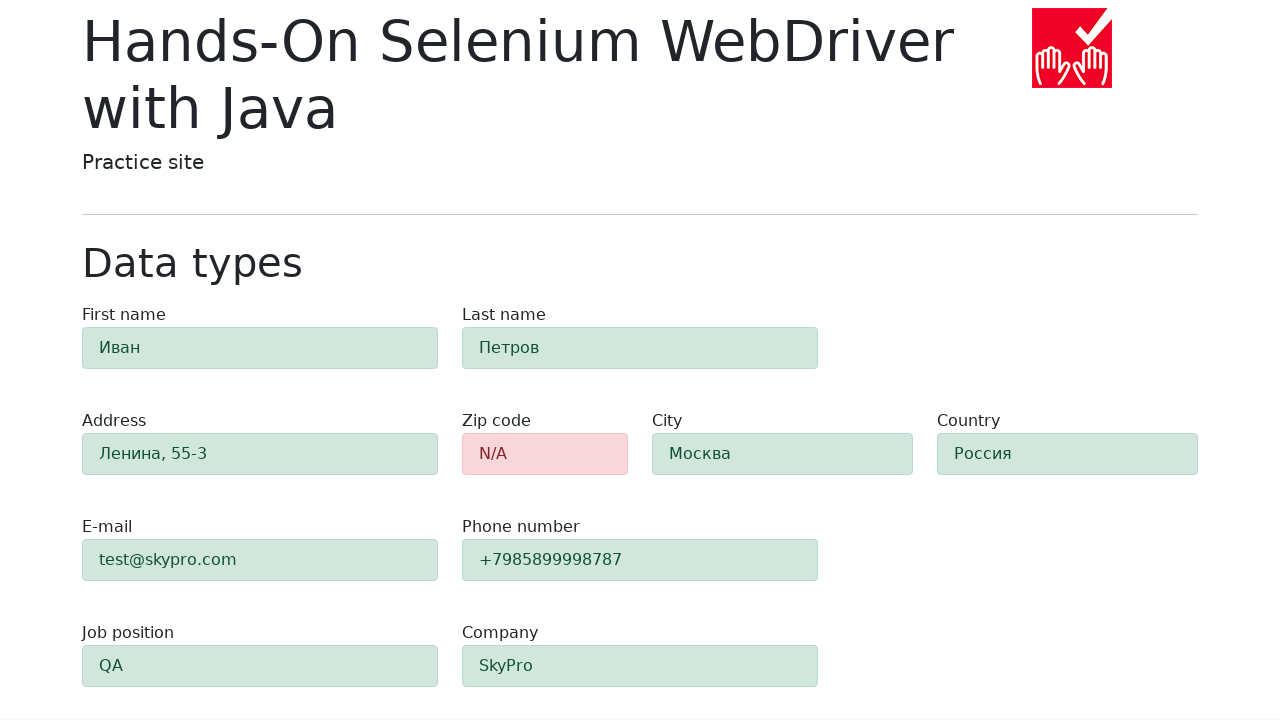

Located zip code field for validation check
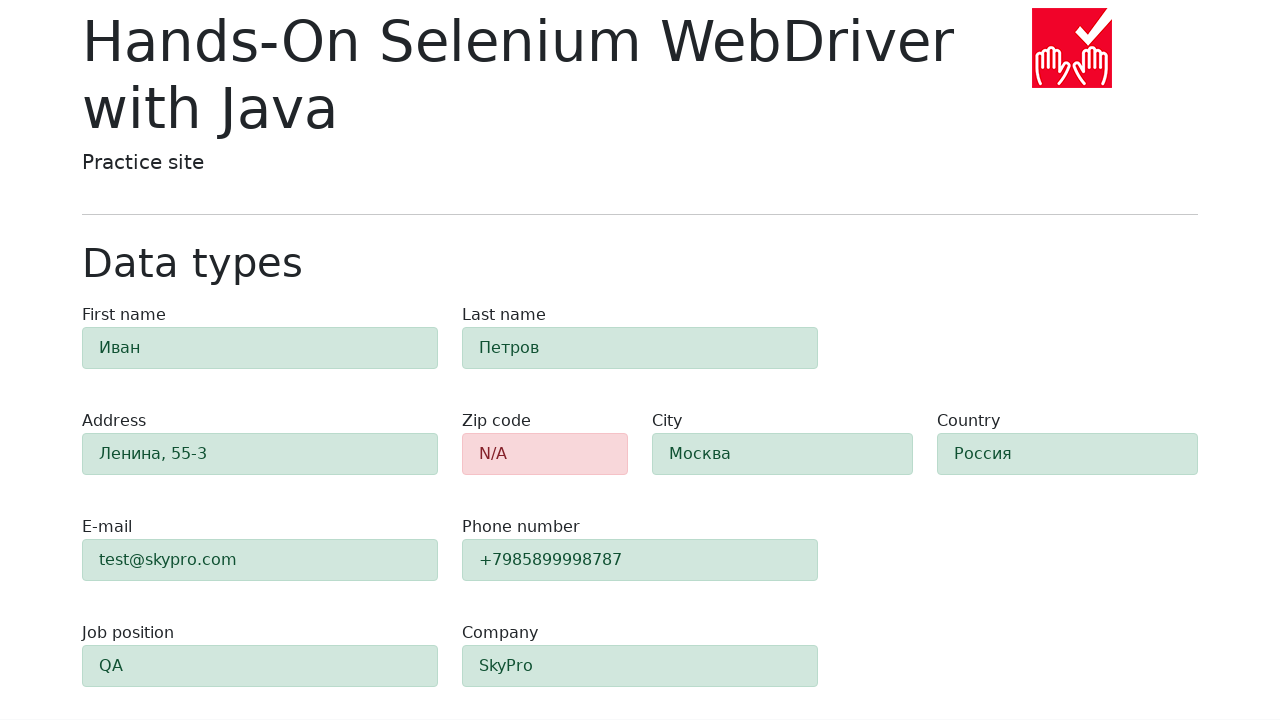

Verified zip code field is highlighted red (alert-danger class present)
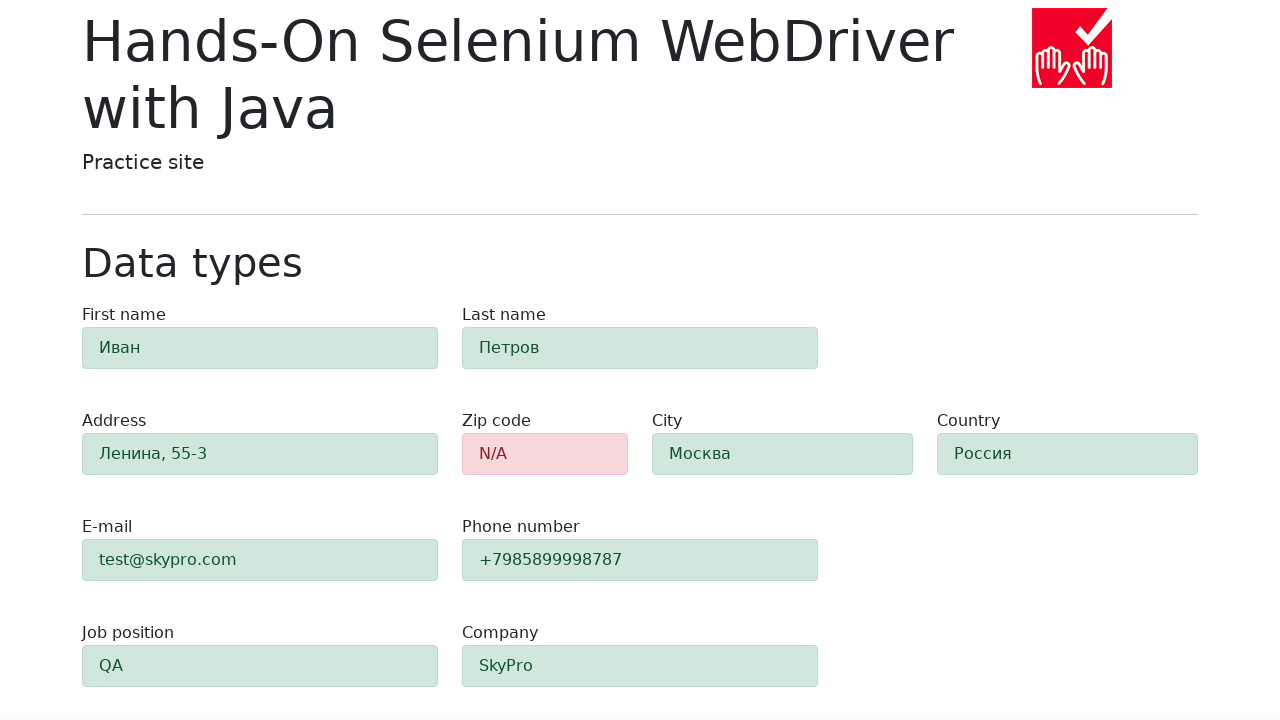

Located success alert elements for verification
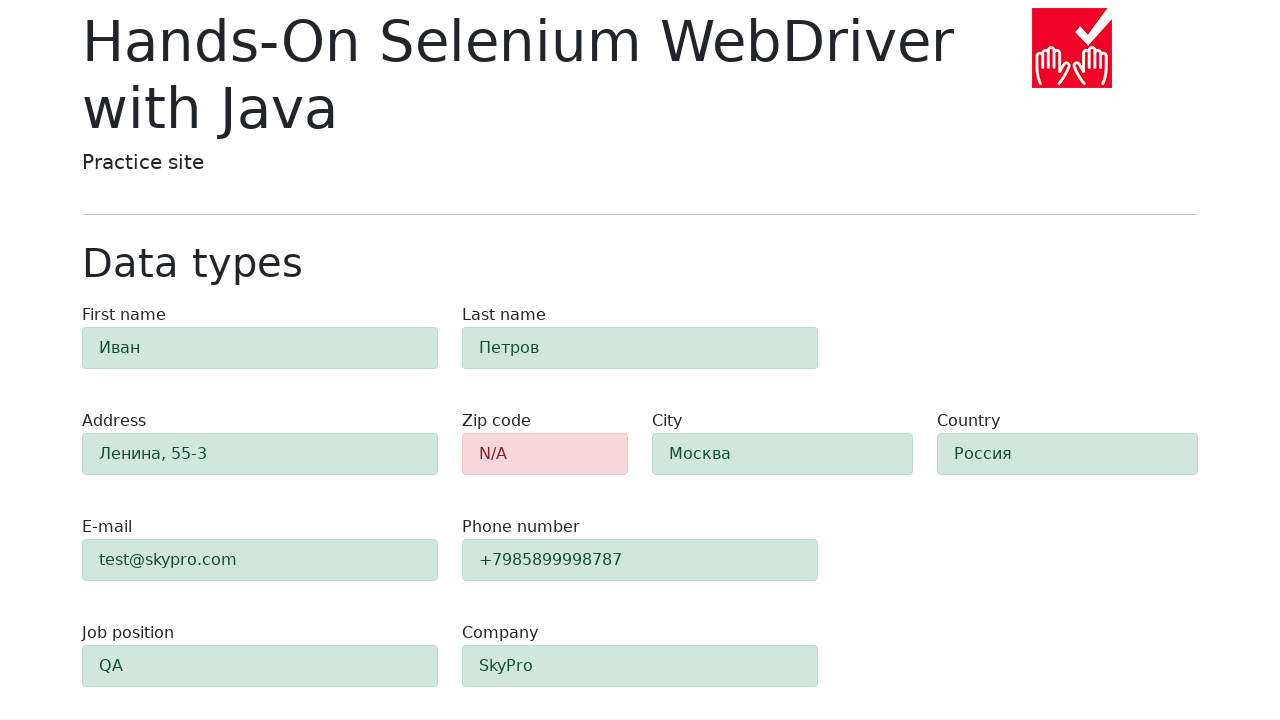

Verified that multiple fields are highlighted green (alert-success class present)
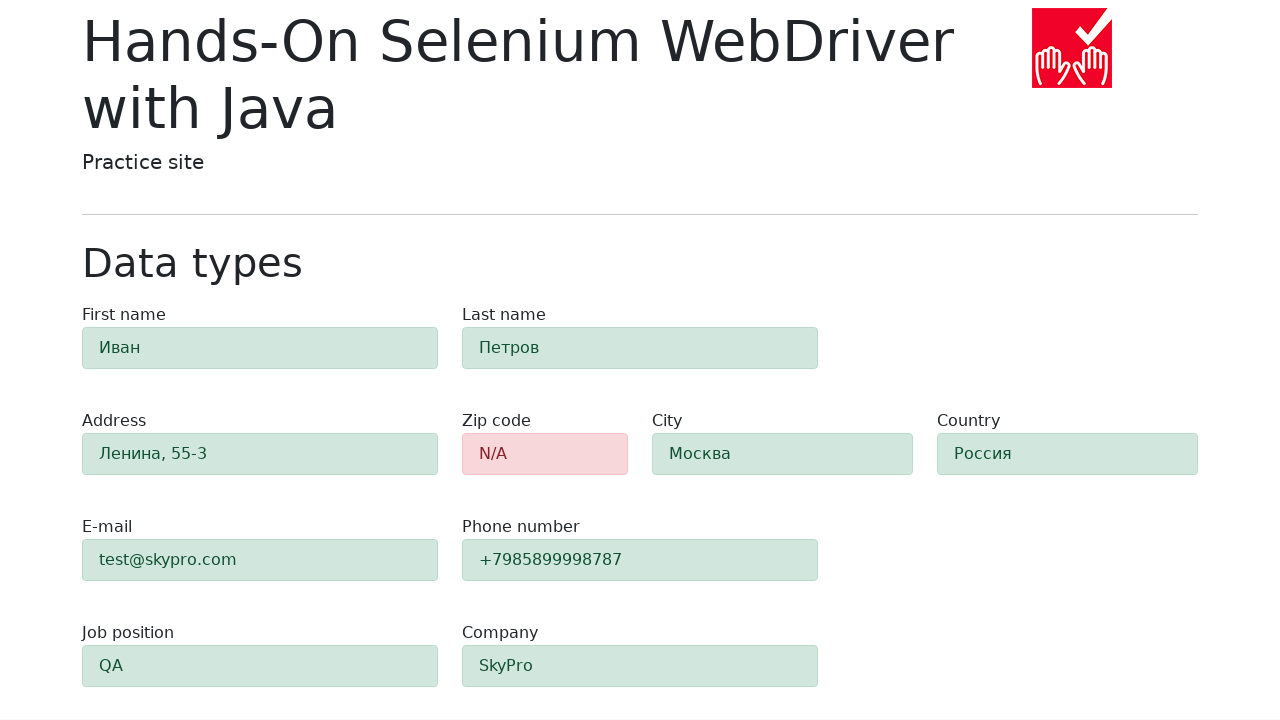

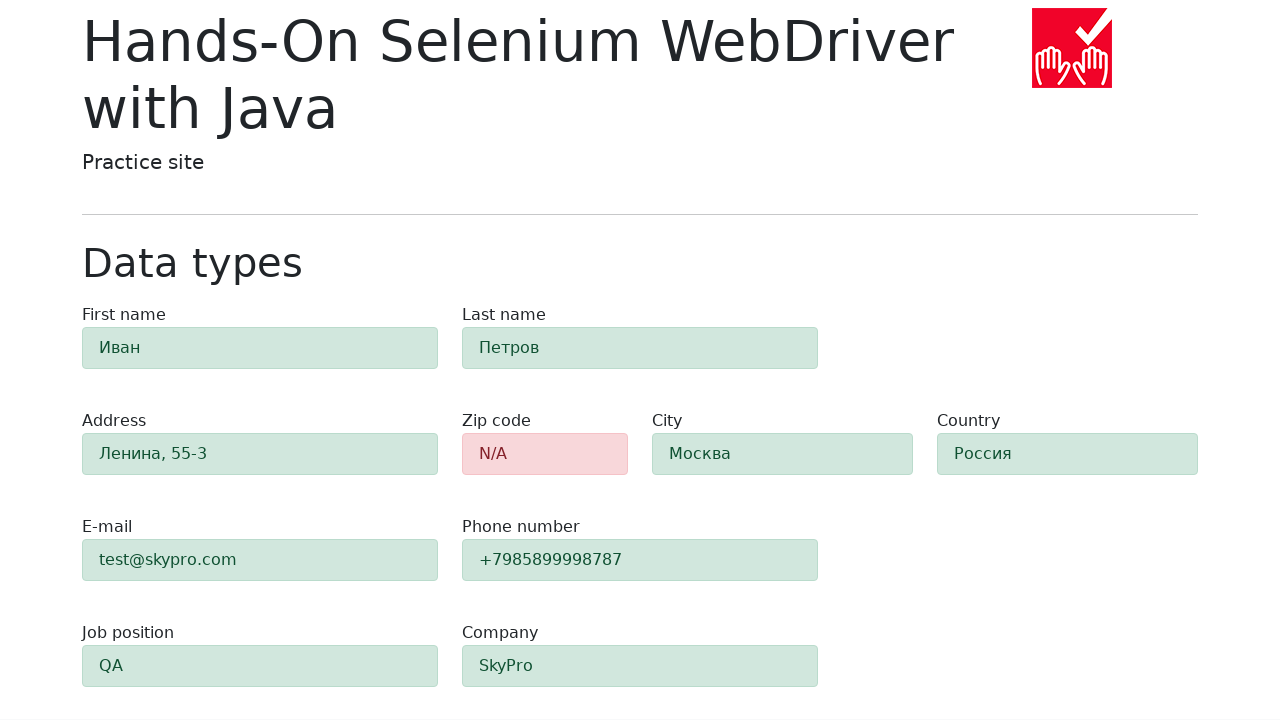